Opens the Grotech Minds homepage and waits for the page to load

Starting URL: https://grotechminds.com/

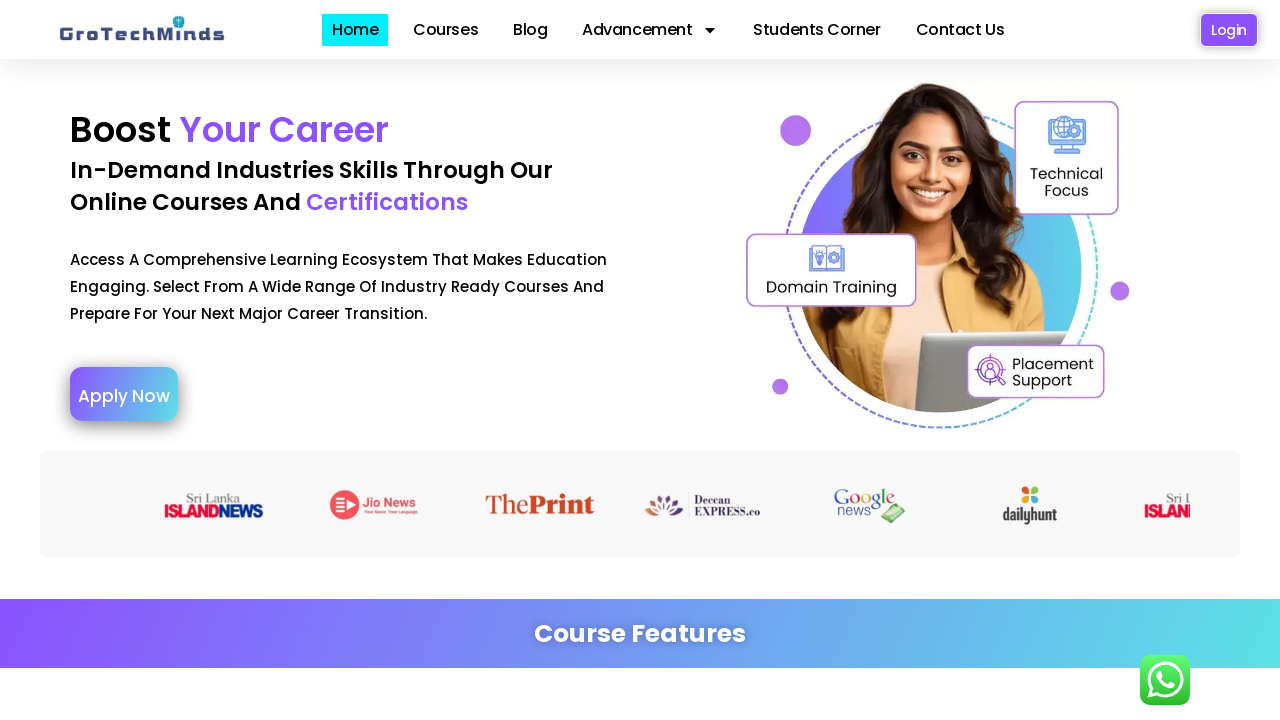

Waited for page DOM to load
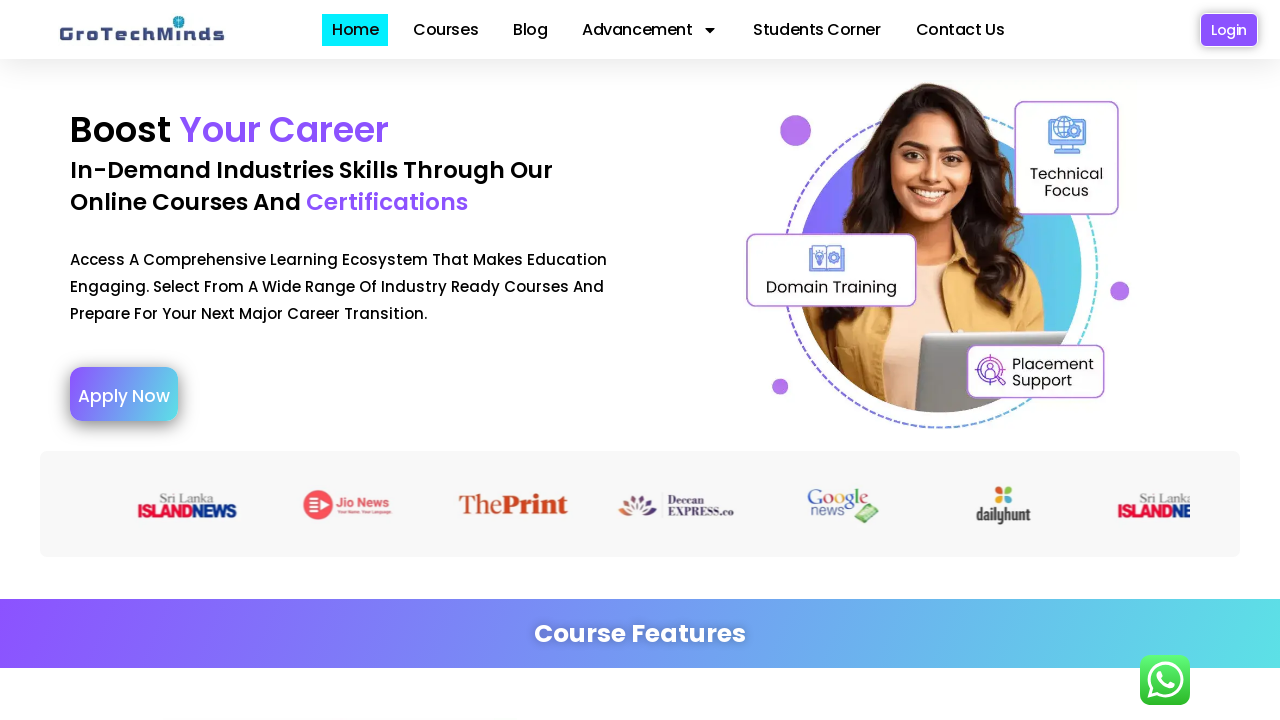

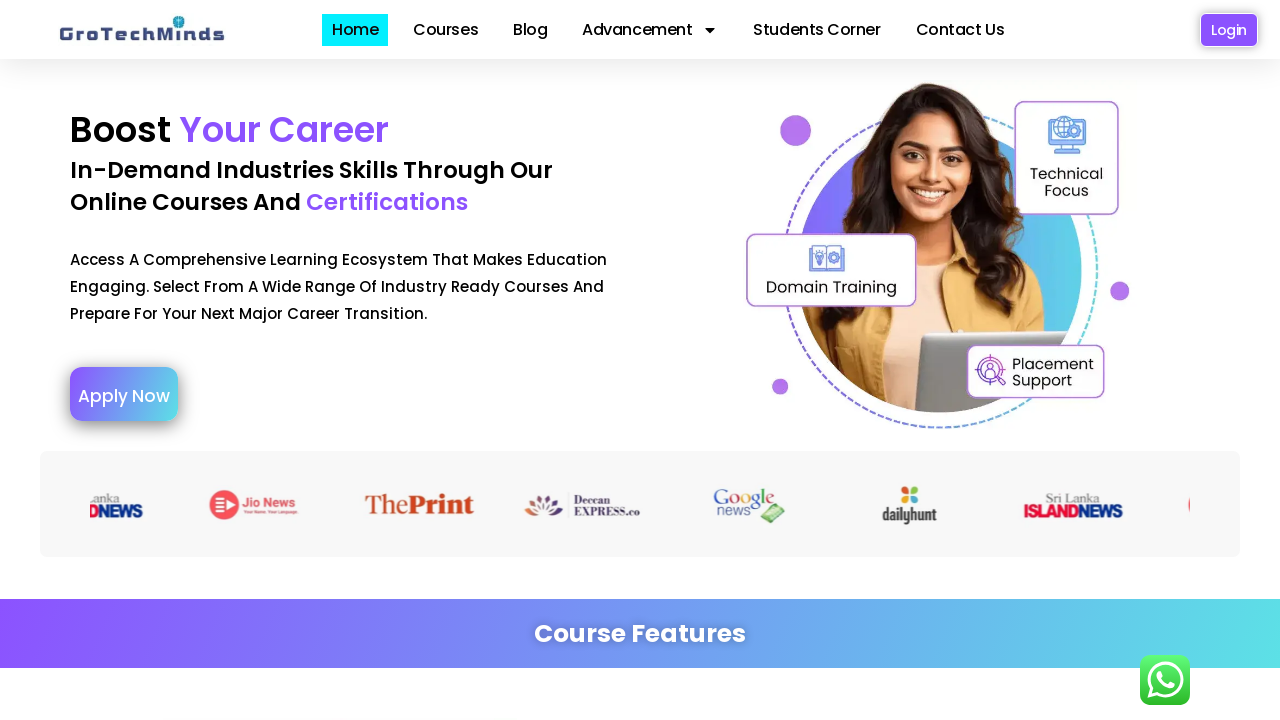